Tests popup window handling by navigating to a blog page, scrolling to find a "Open a popup window" link, clicking it to open a popup, and verifying window handle management.

Starting URL: http://omayo.blogspot.com/

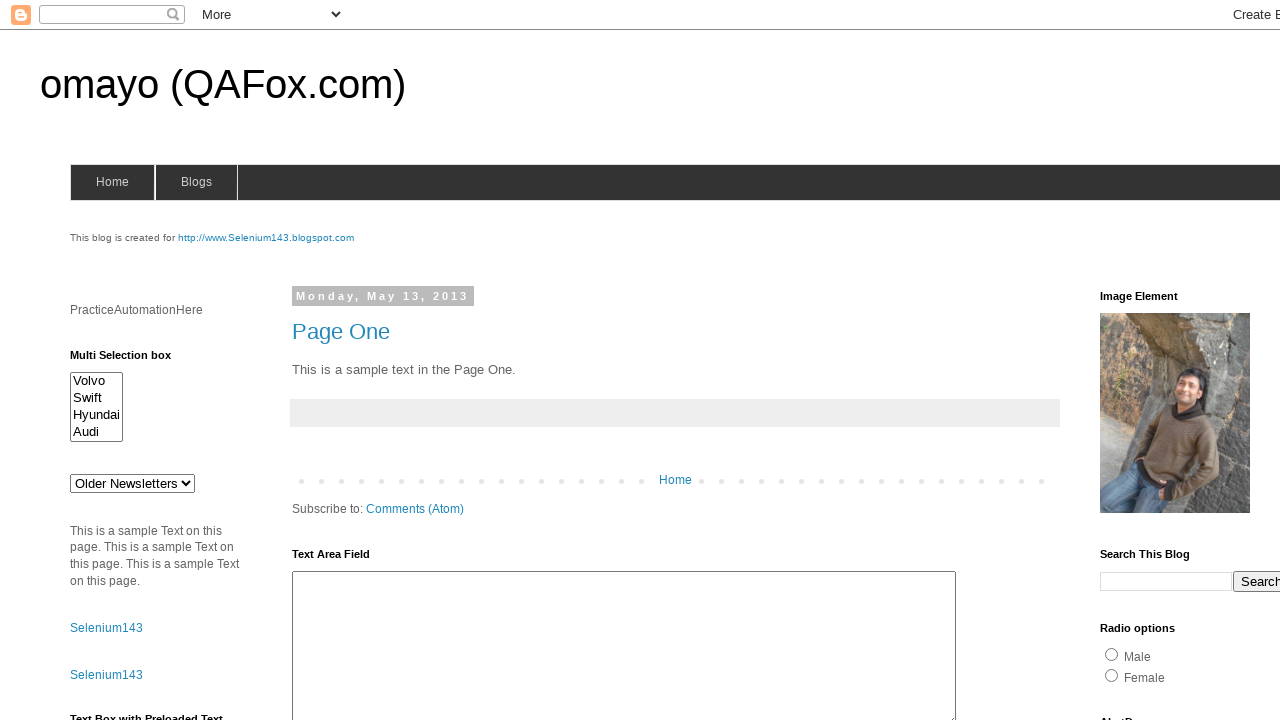

Waited for 'Open a popup window' link to be visible
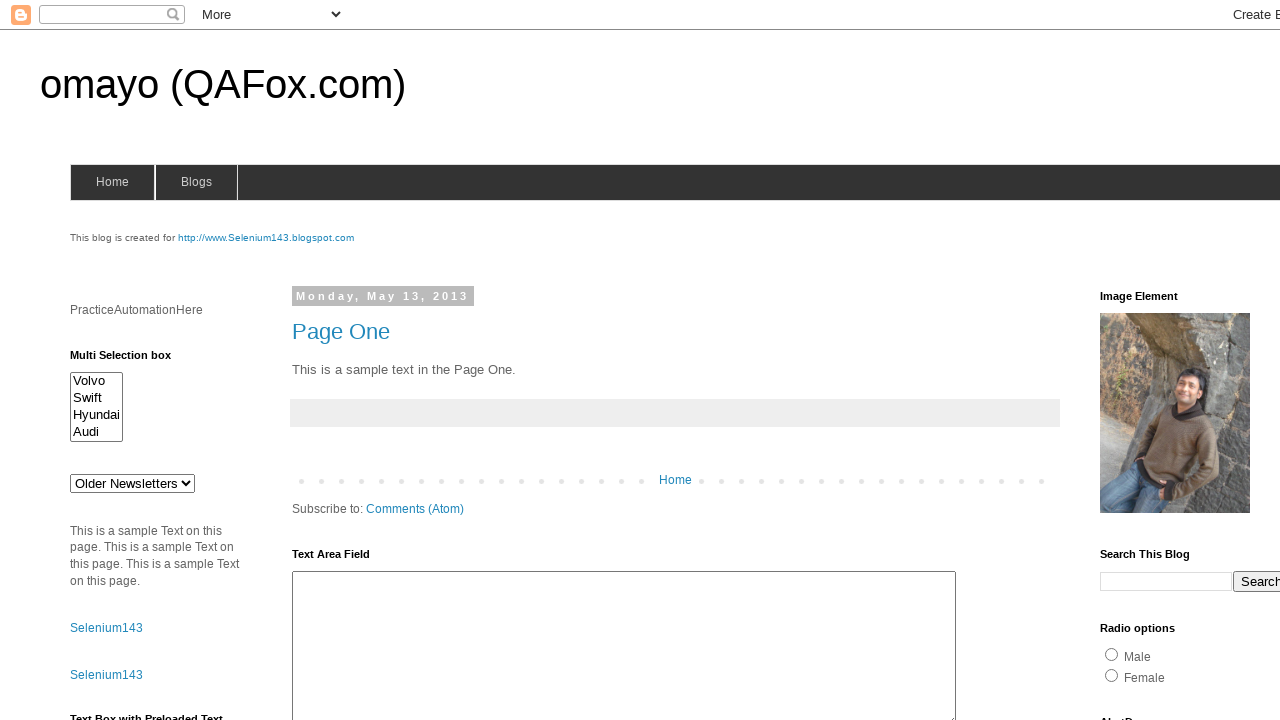

Located the 'Open a popup window' link
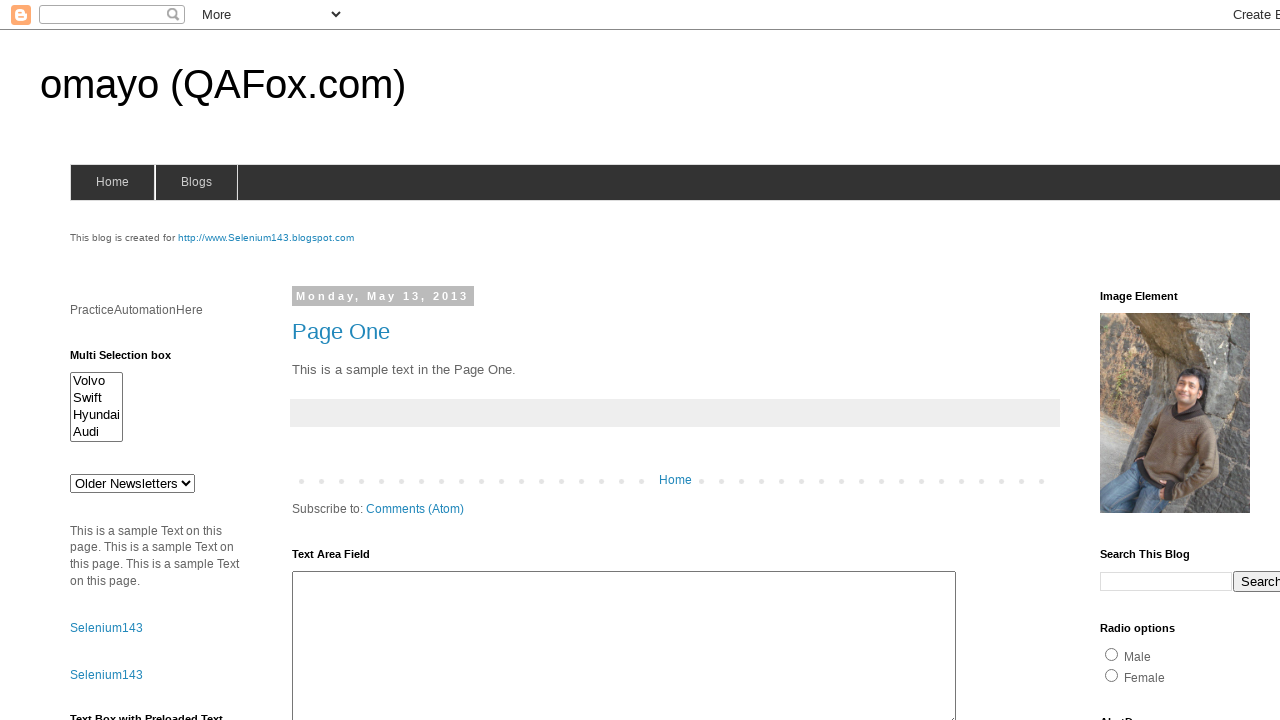

Scrolled the popup link into view
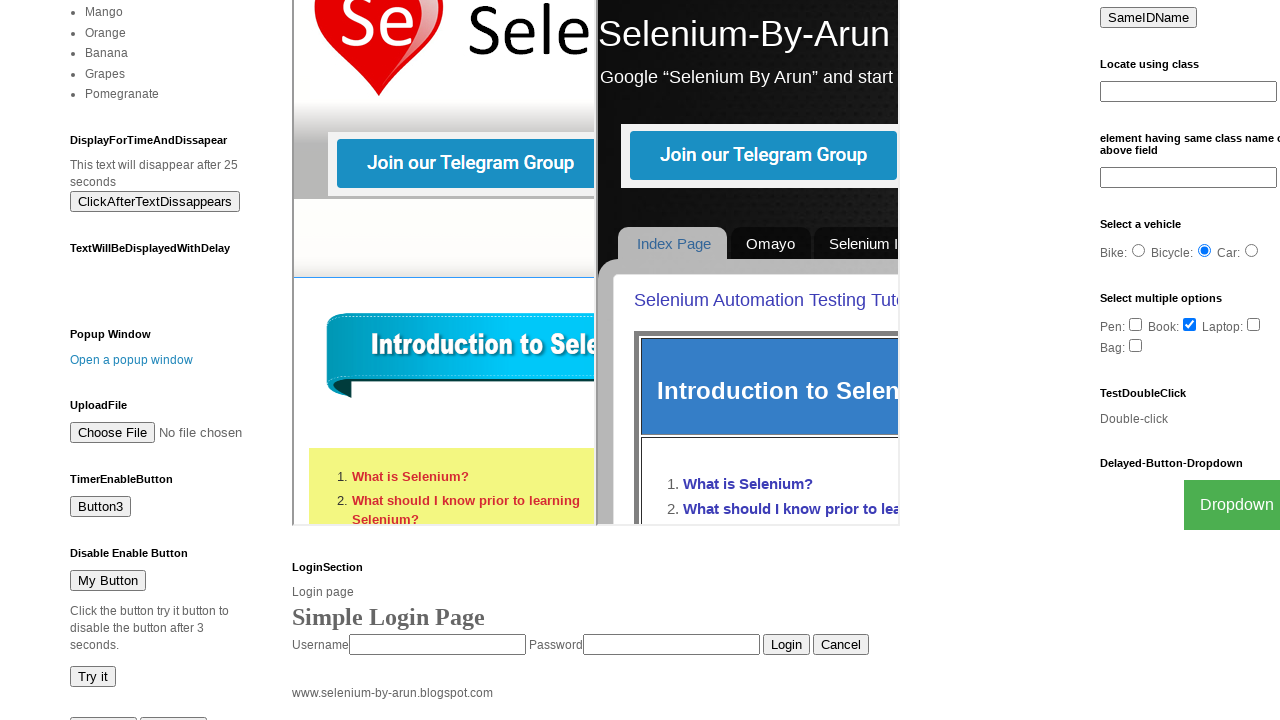

Waited 1 second after scrolling
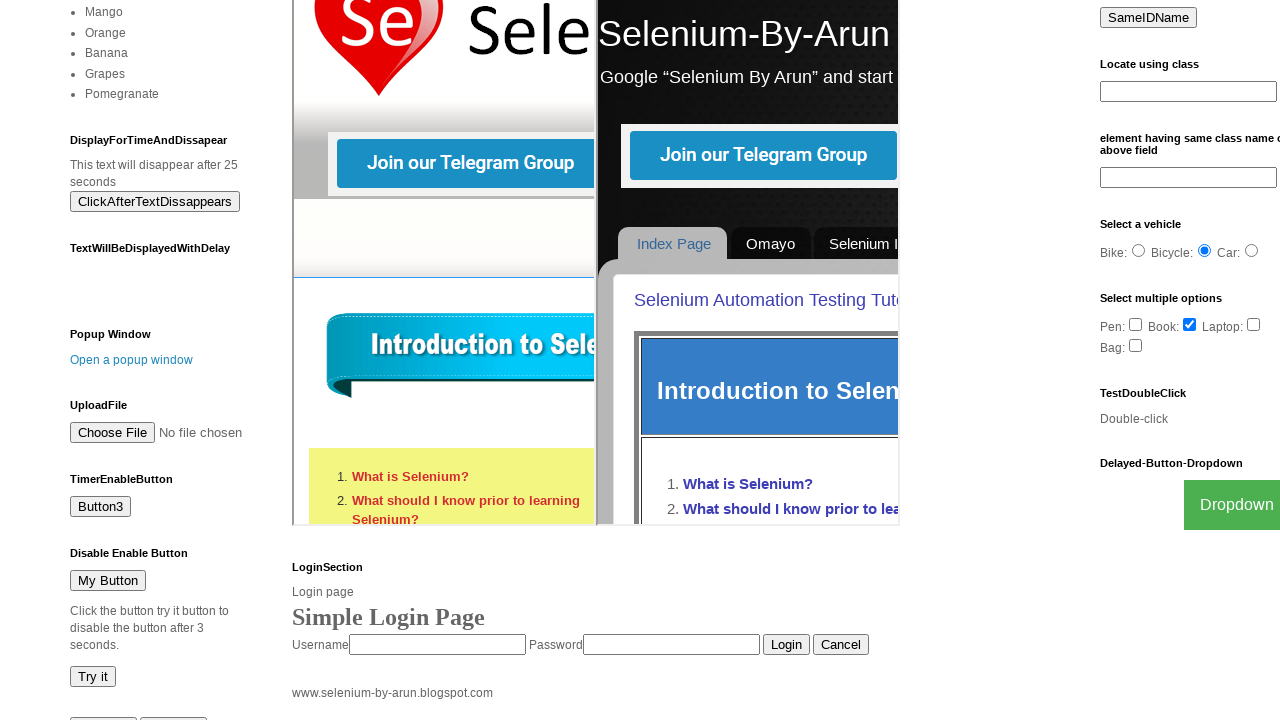

Stored reference to parent page
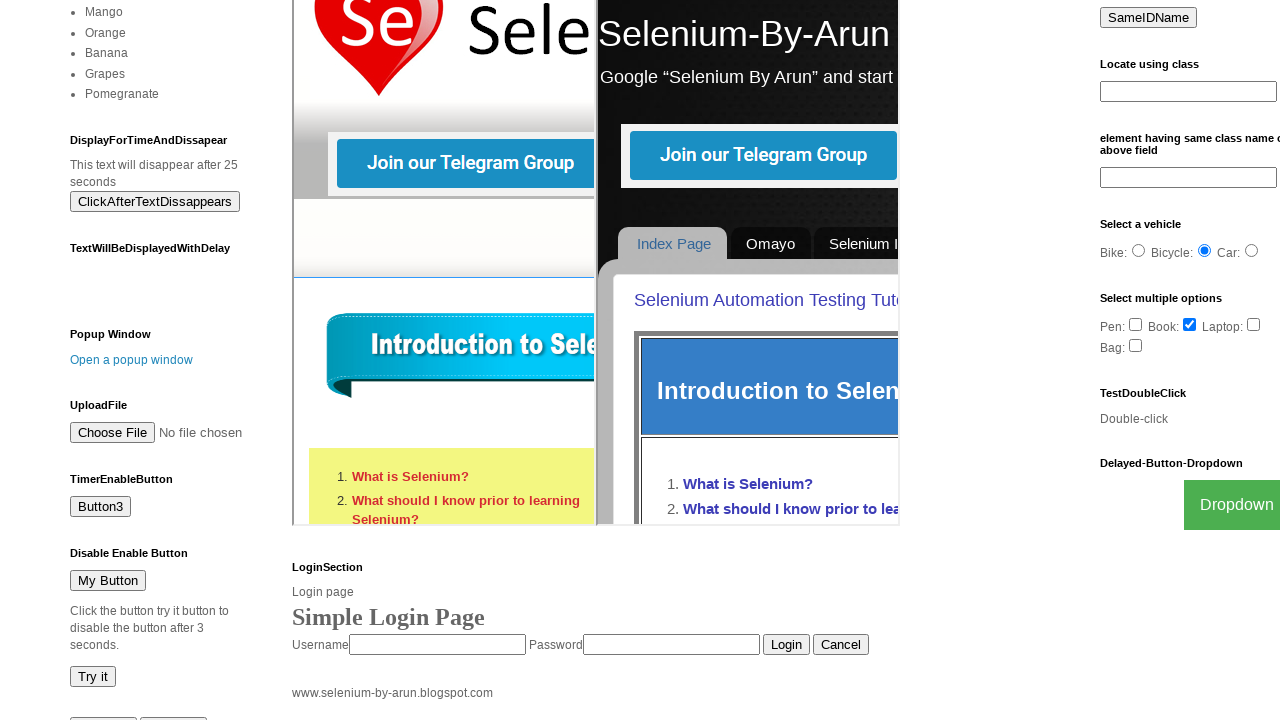

Clicked the popup link to open a new window at (132, 360) on text=Open a popup window
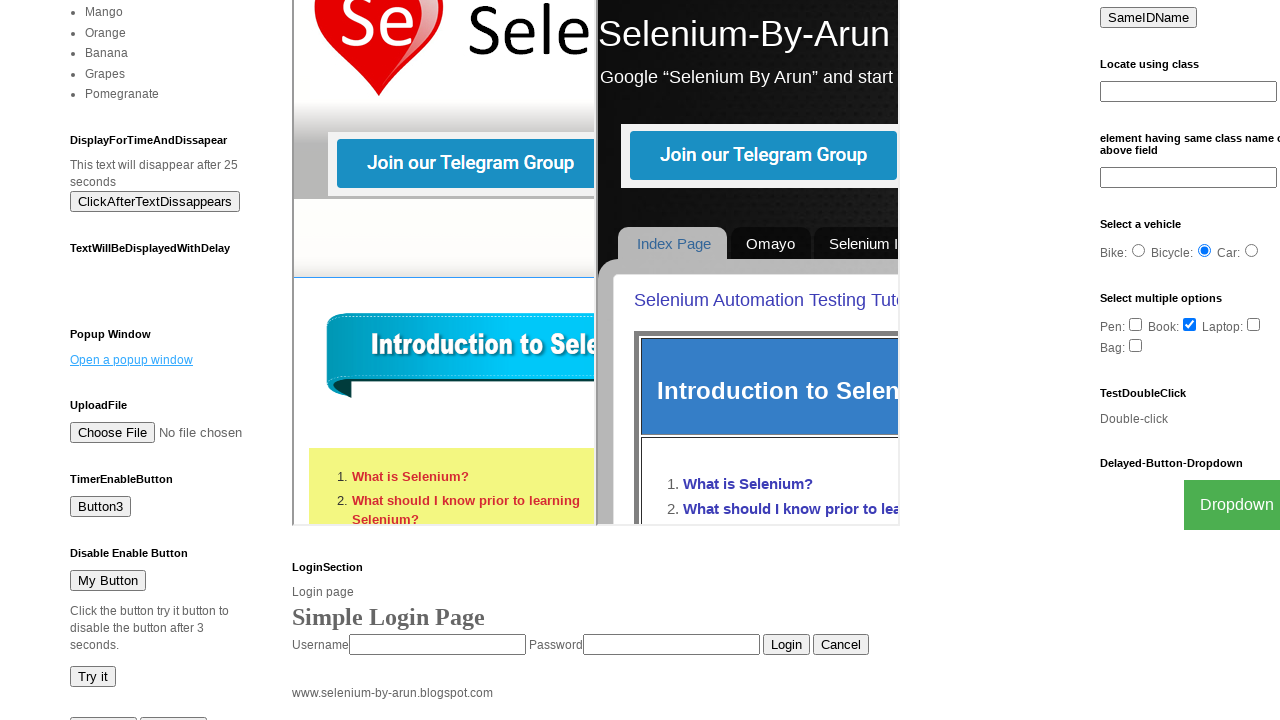

Obtained reference to the new popup page
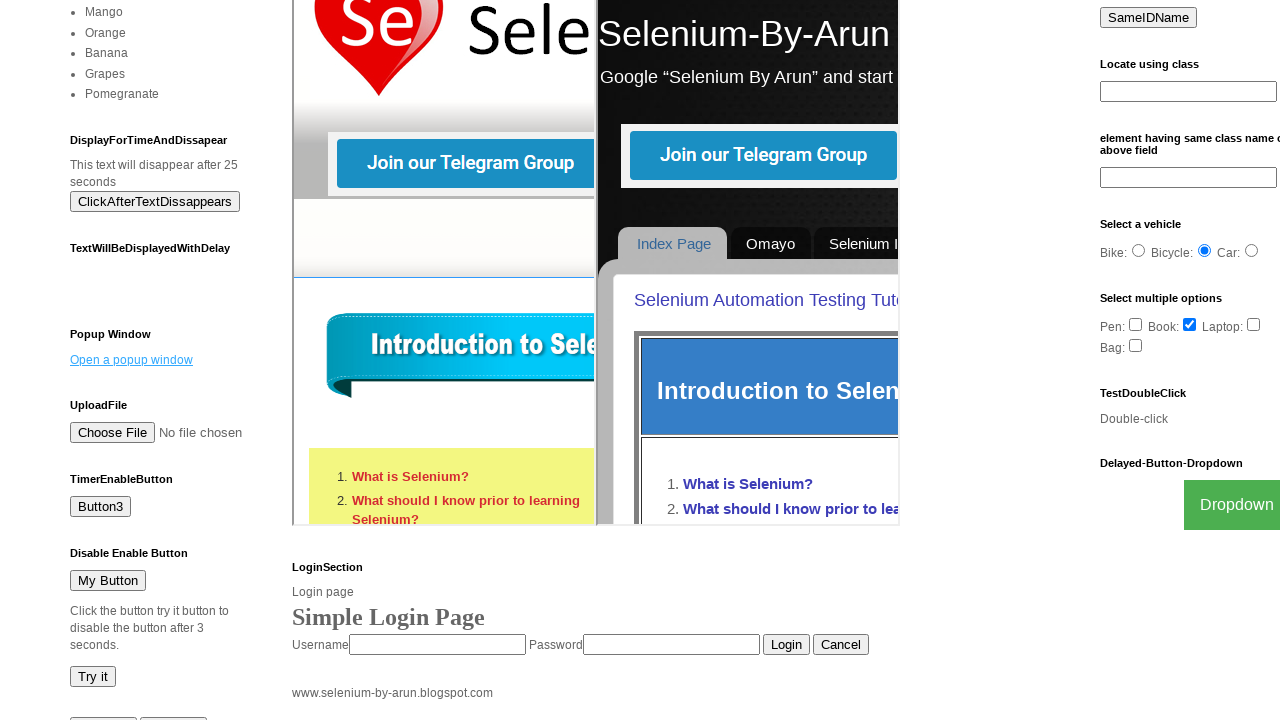

Waited for popup page to load completely
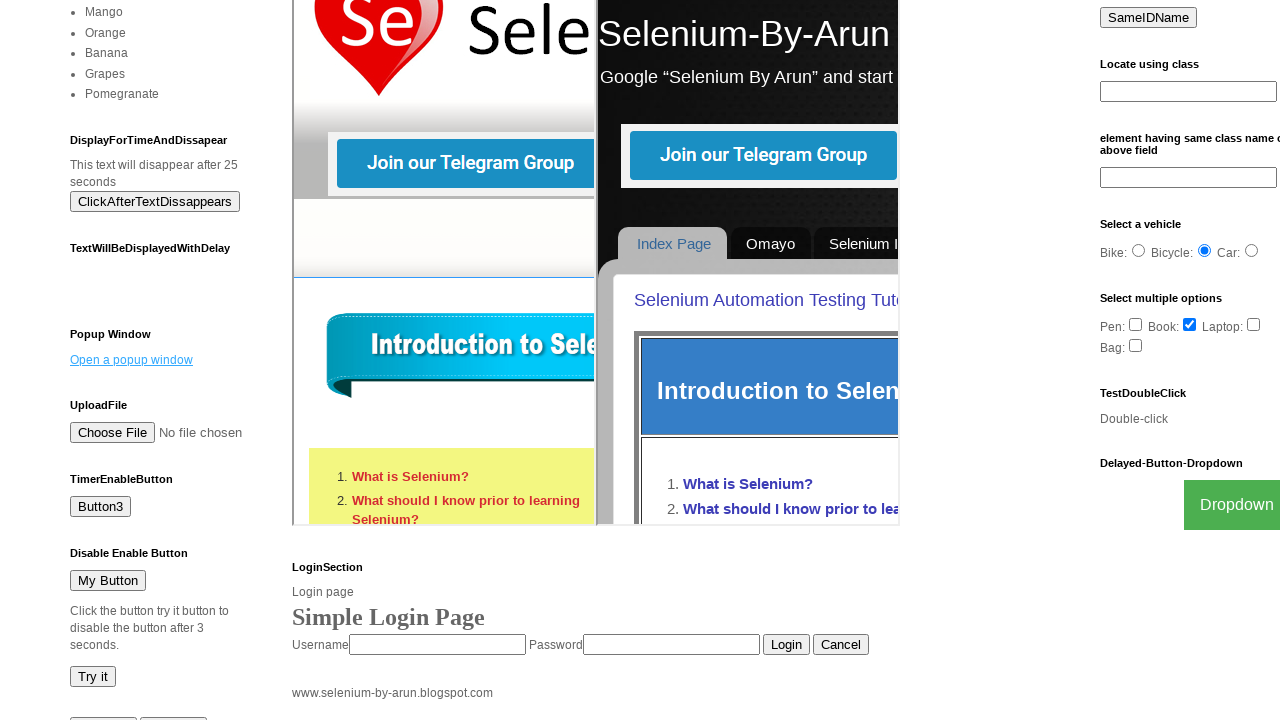

Verified that popup window opened successfully - multiple pages exist
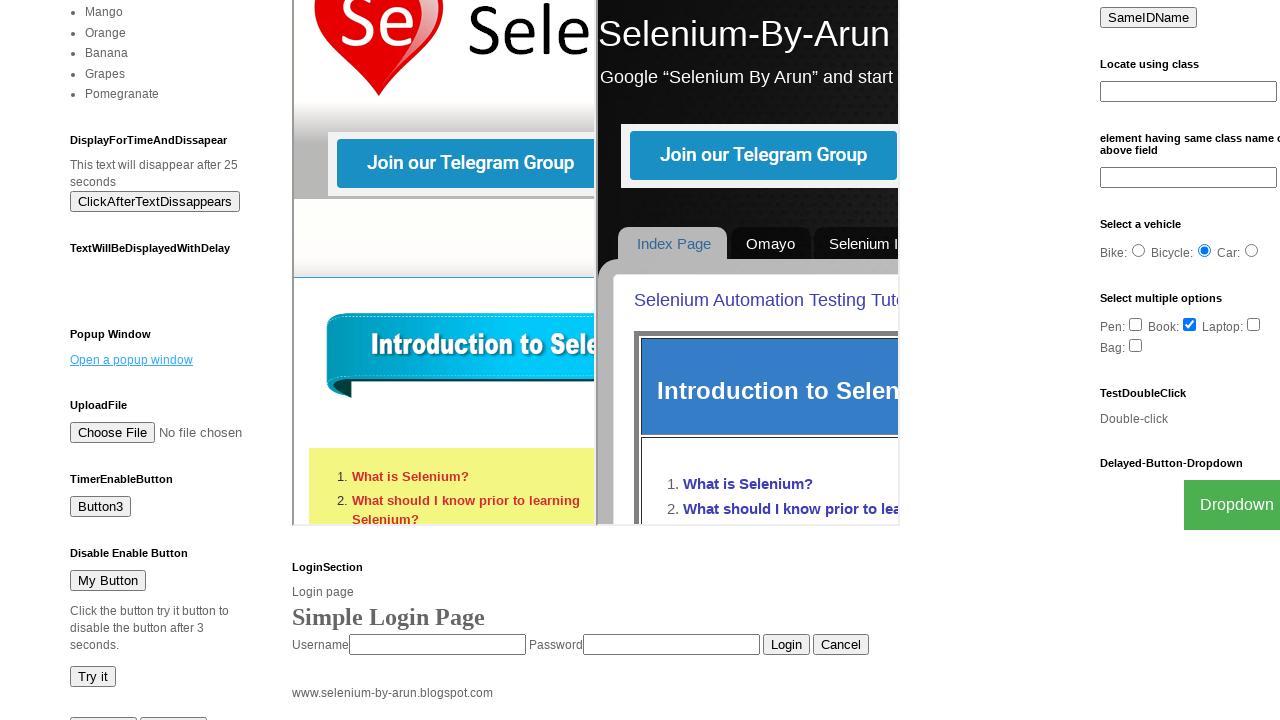

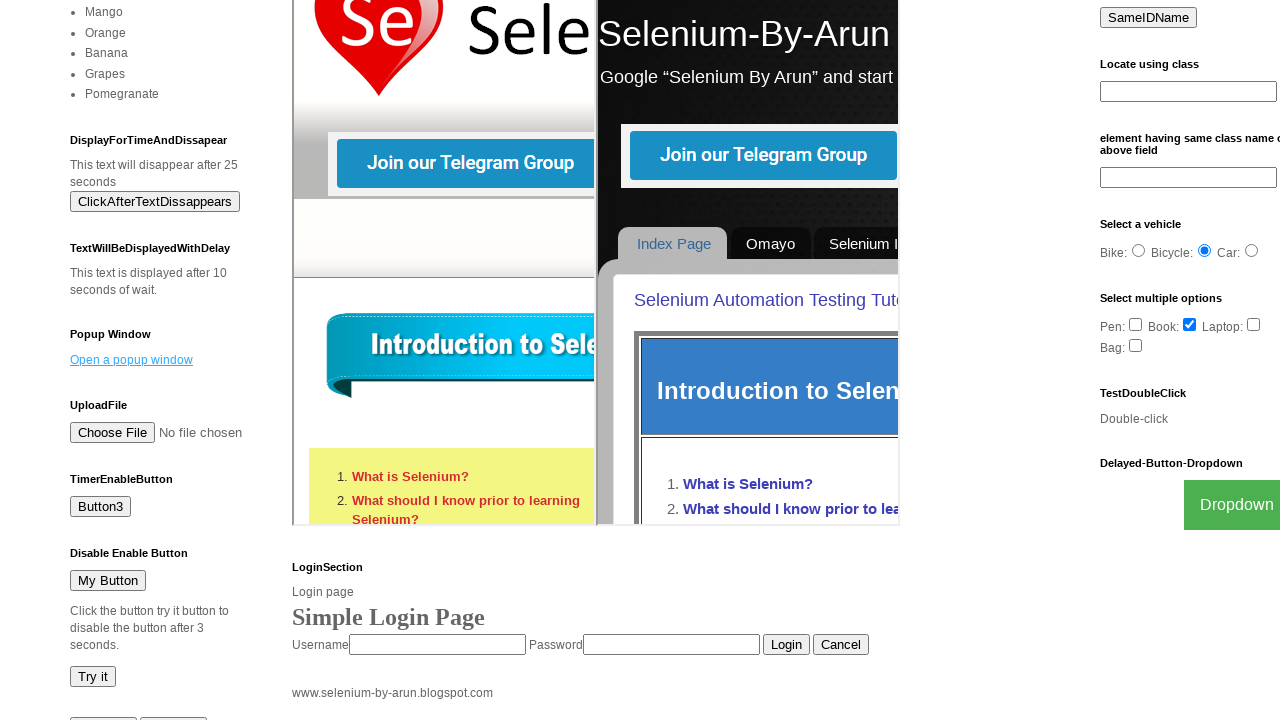